Basic browser automation test that navigates to the DemoQA website and refreshes the page to verify basic navigation functionality.

Starting URL: https://demoqa.com/

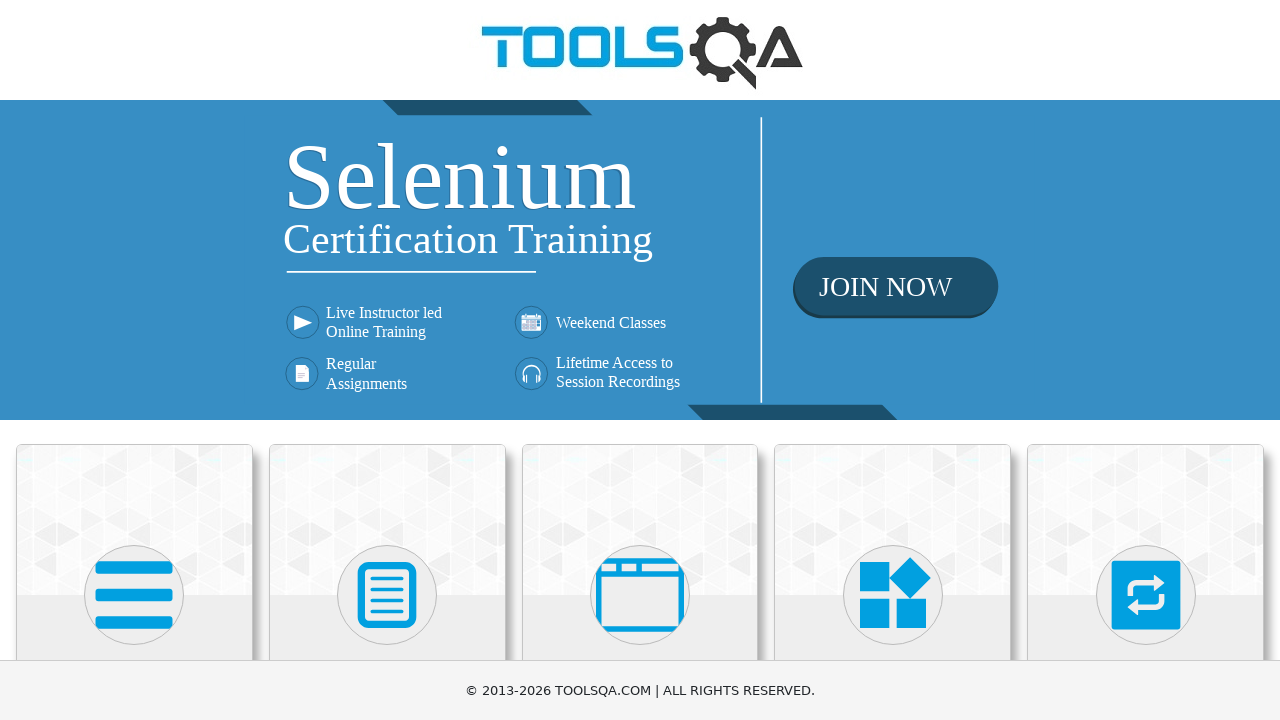

Navigated to DemoQA website at https://demoqa.com/
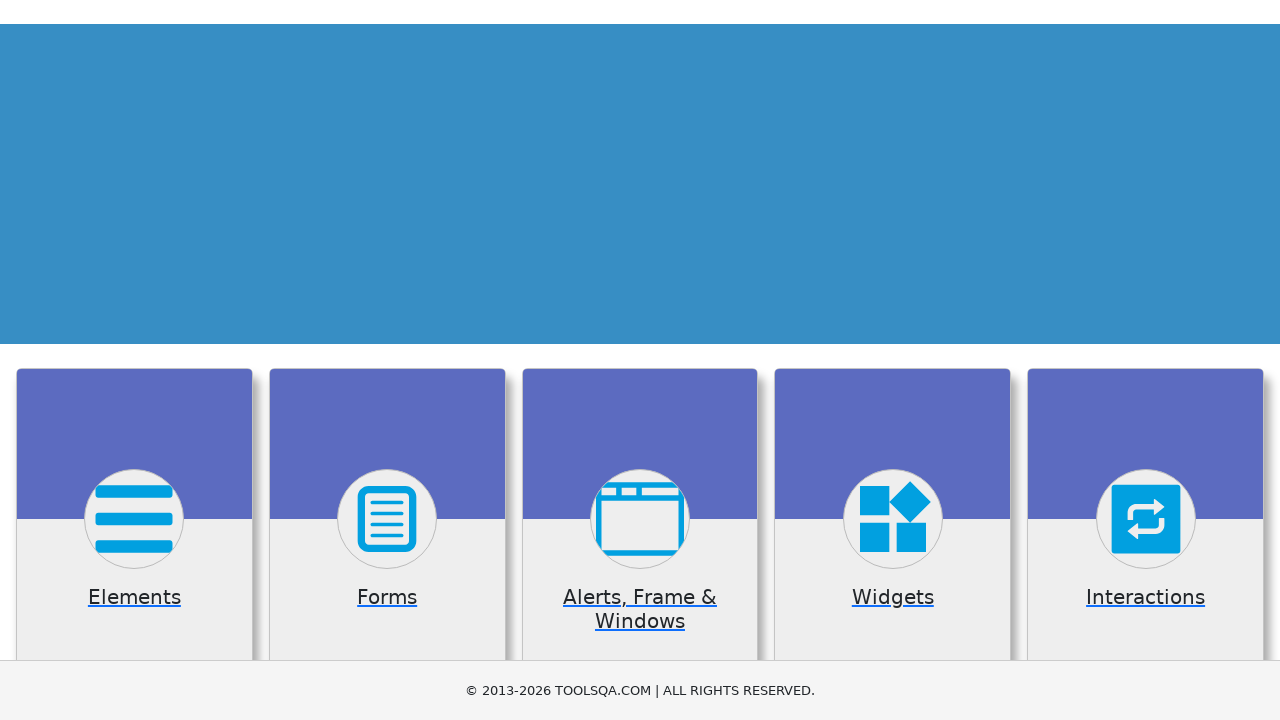

Refreshed the DemoQA page to verify navigation functionality
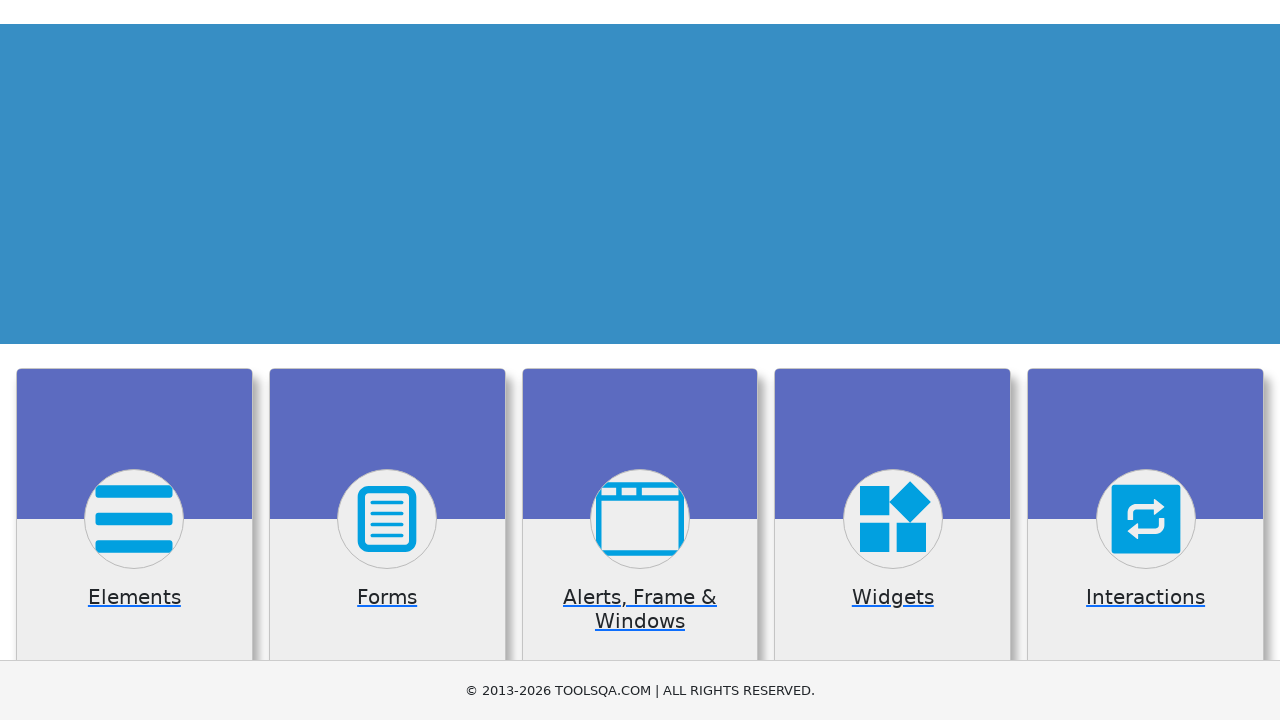

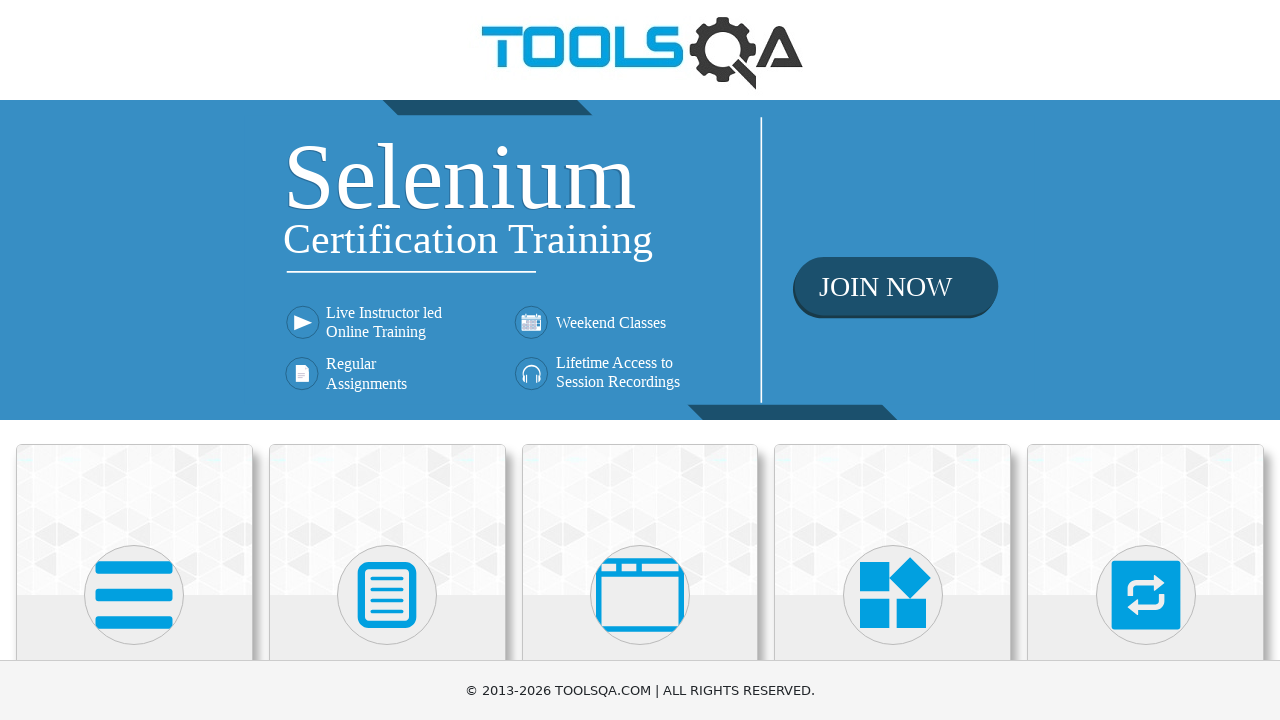